Tests the Playwright documentation site by clicking the "Get started" link and verifying the Installation heading appears

Starting URL: https://playwright.dev/

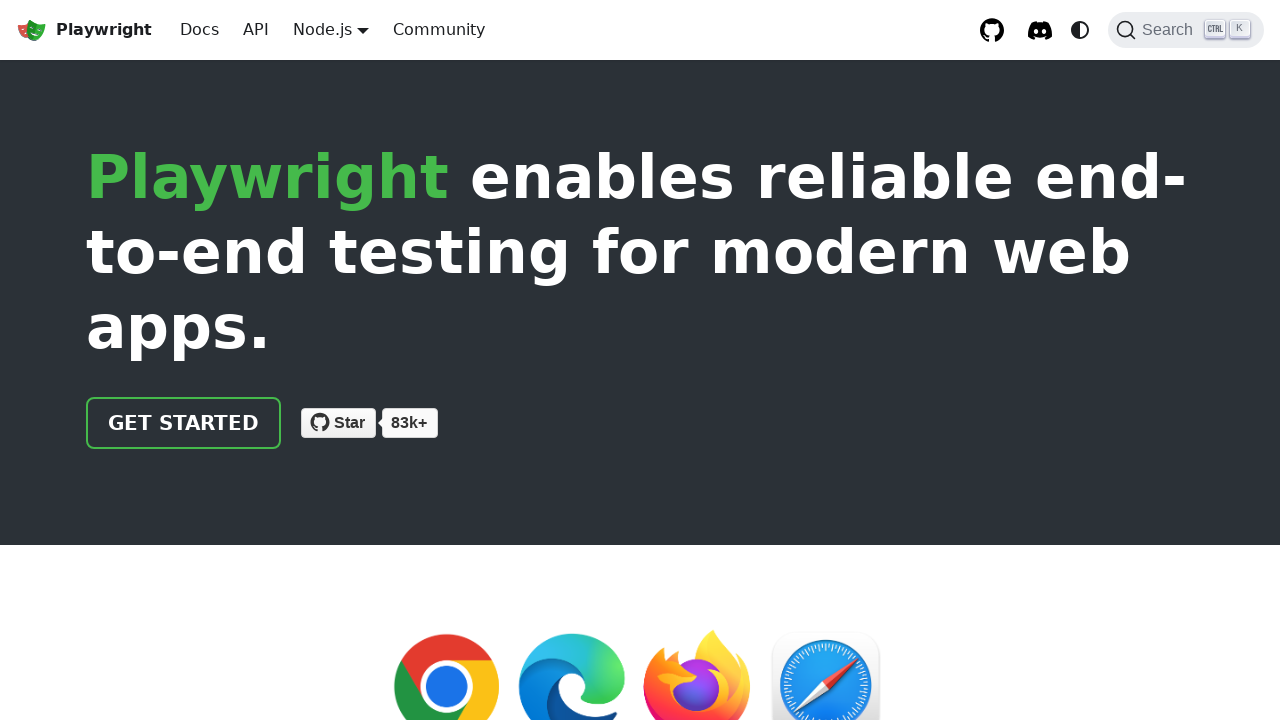

Clicked the 'Get started' link on Playwright documentation site at (184, 423) on internal:role=link[name="Get started"i]
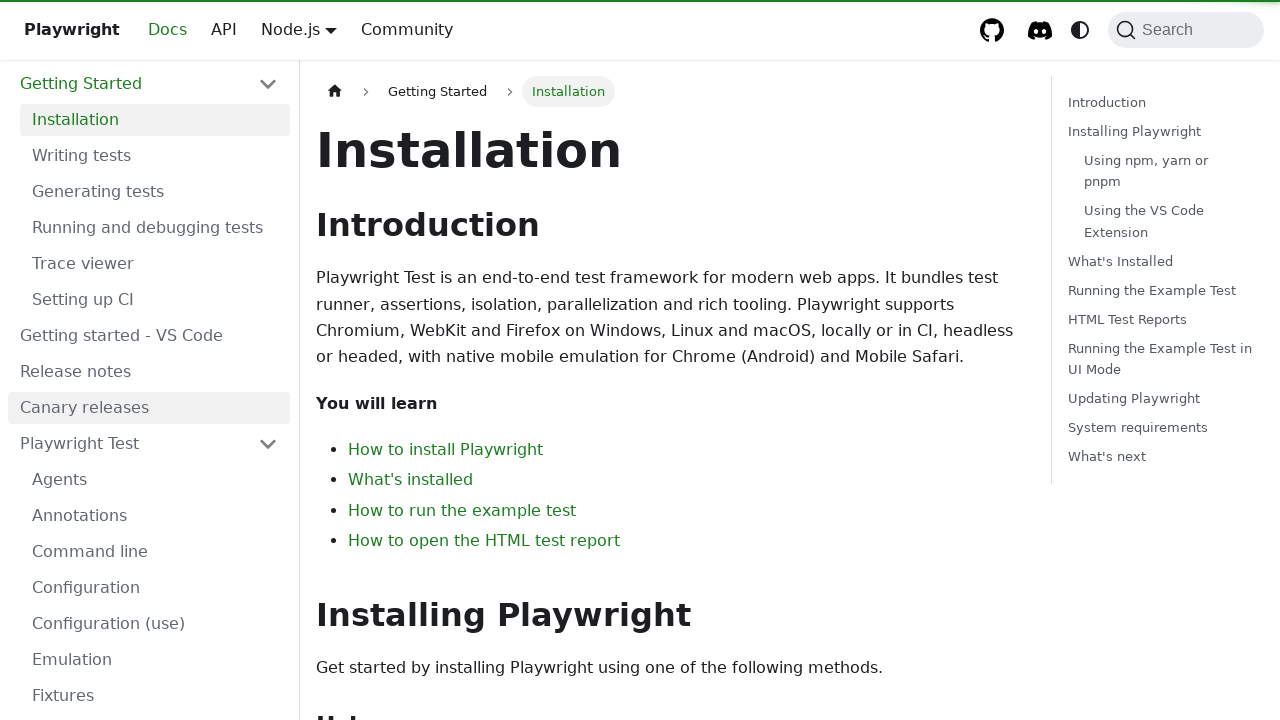

Installation heading appeared and is visible
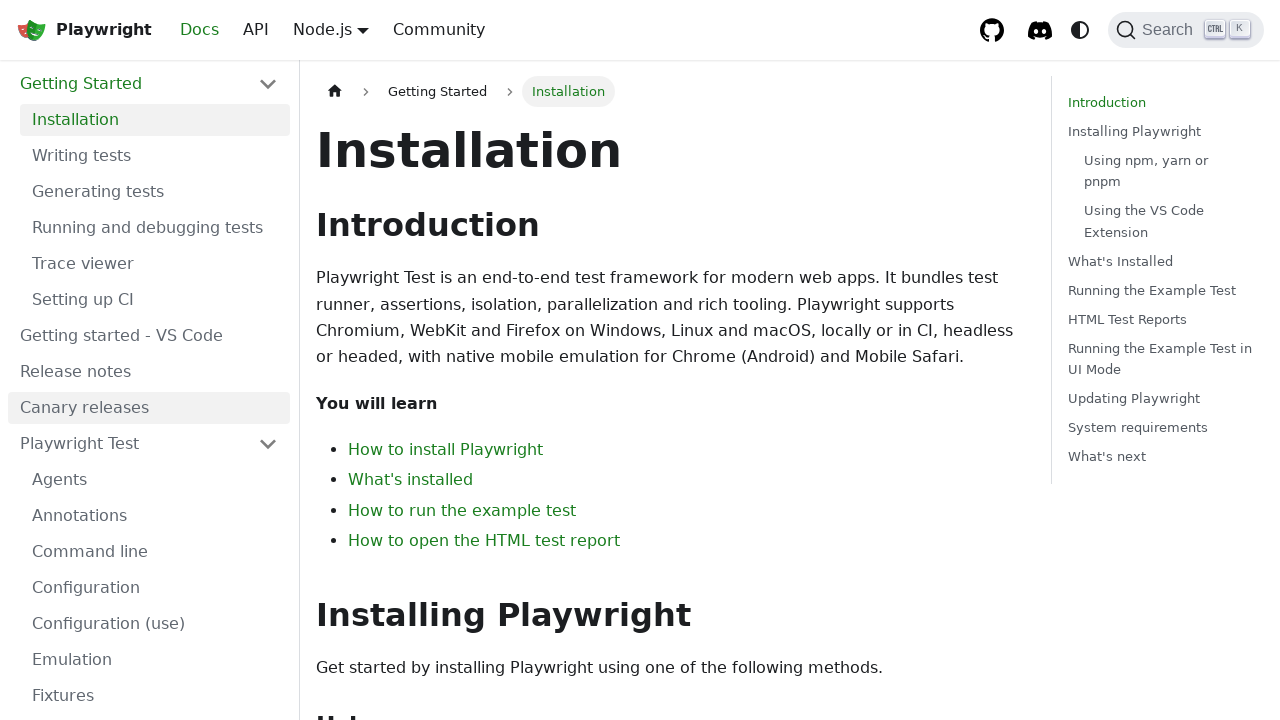

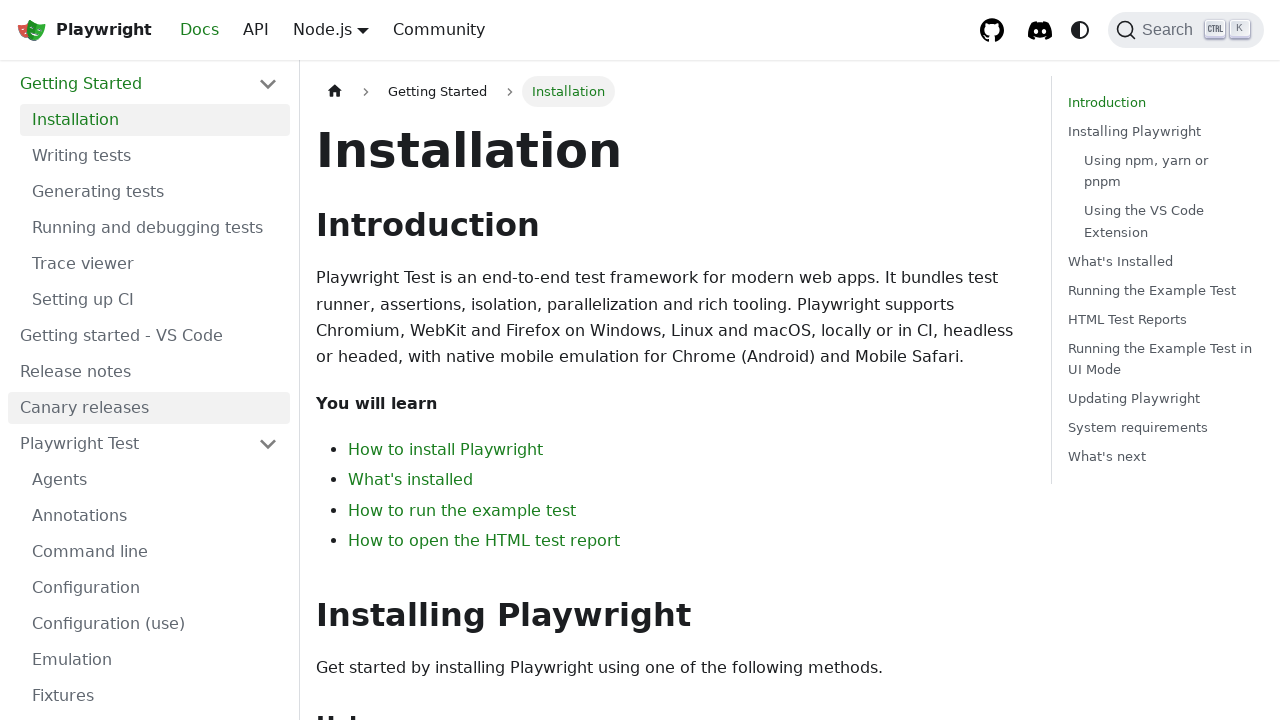